Tests the add/remove elements functionality by clicking the "Add Element" button to create a Delete button, verifying it appears, then clicking Delete and verifying it disappears.

Starting URL: http://the-internet.herokuapp.com/add_remove_elements/

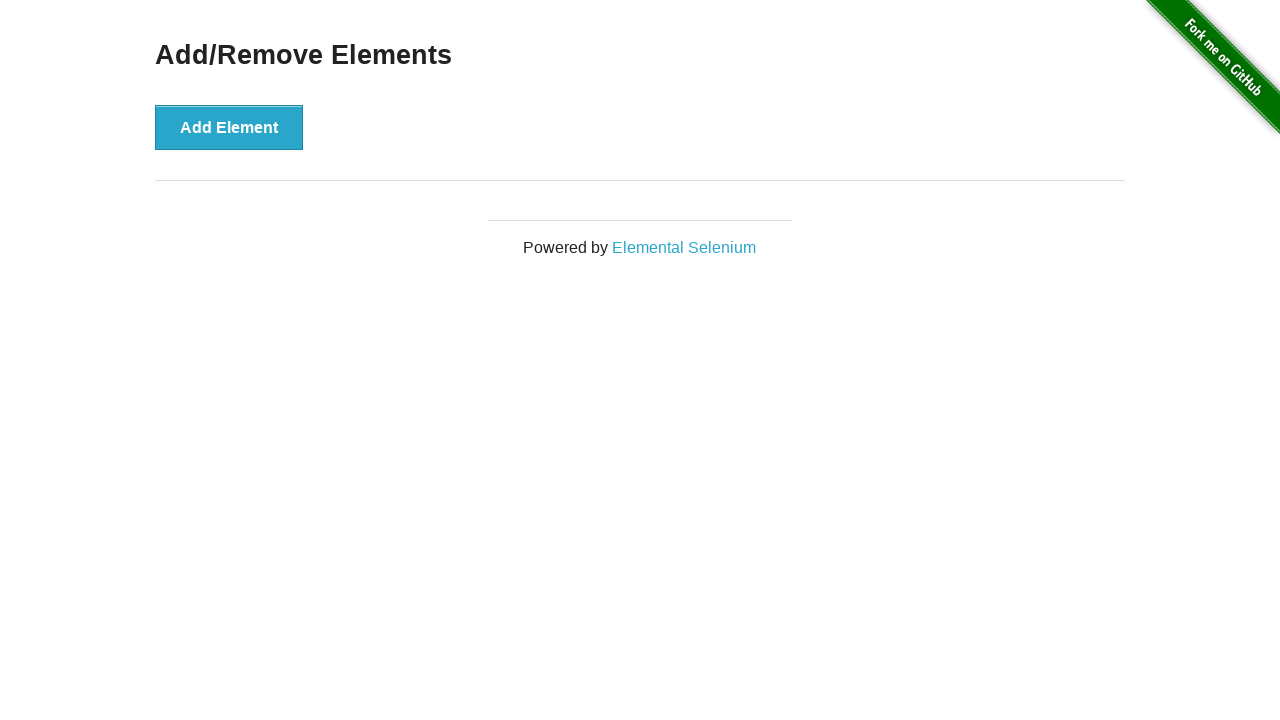

Clicked 'Add Element' button at (229, 127) on xpath=//button[contains(text(),'Add Element')]
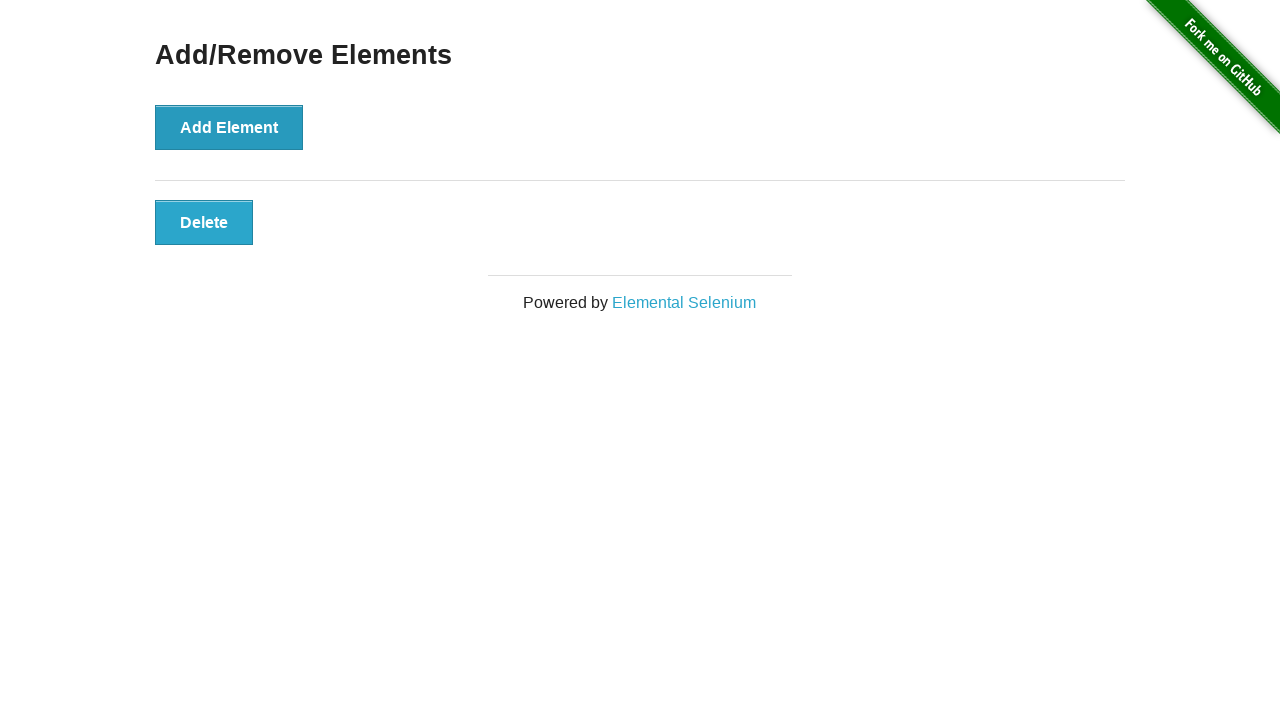

Delete button appeared after clicking Add Element
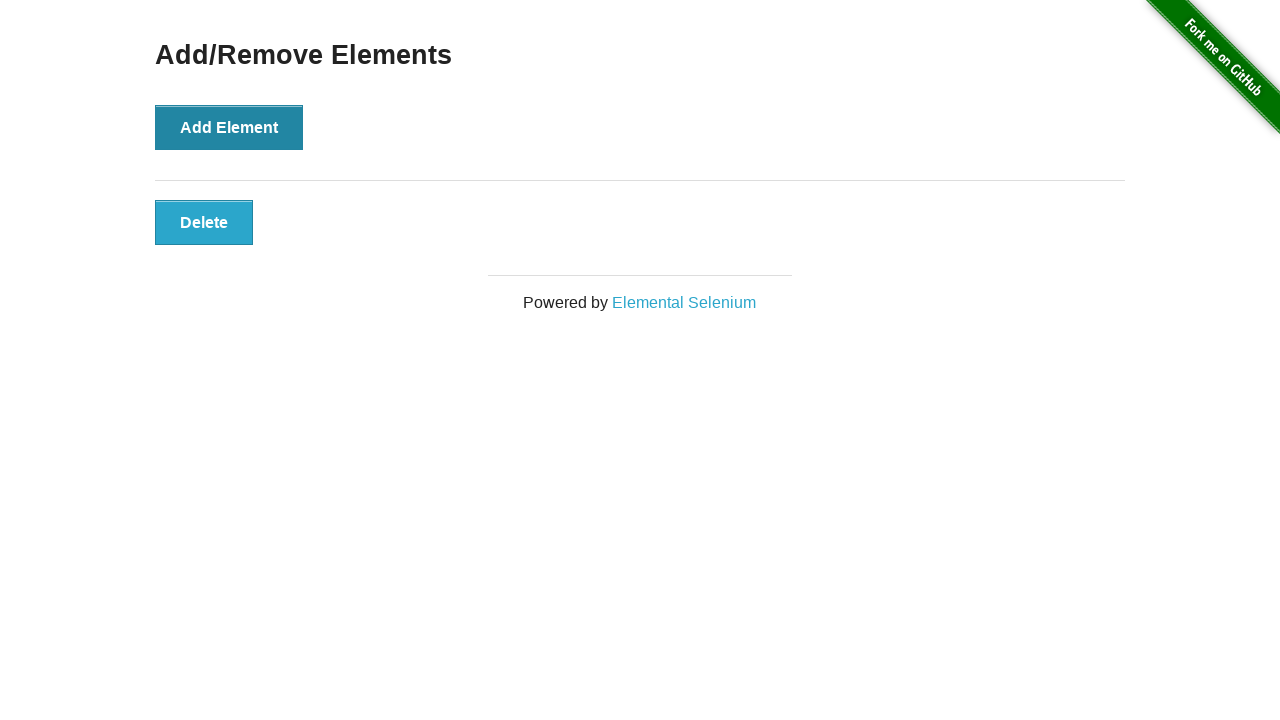

Verified Delete button is visible
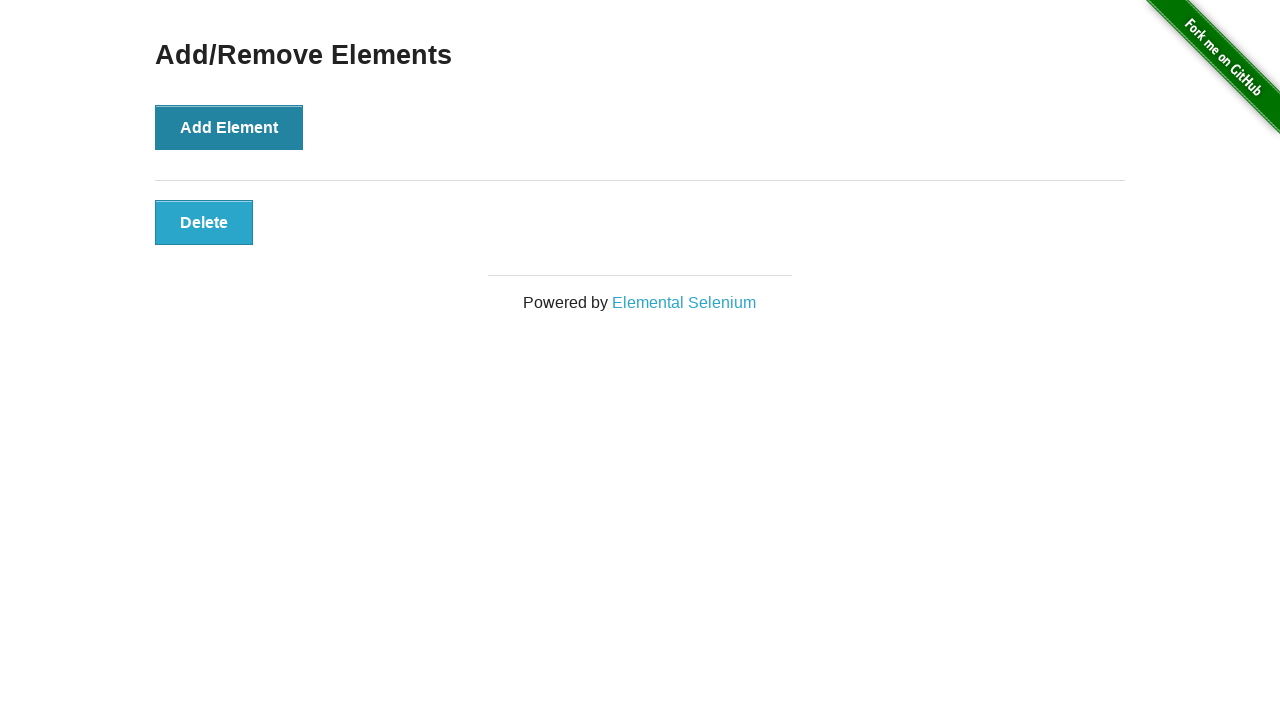

Clicked Delete button at (204, 222) on xpath=//button[contains(text(),'Delete')]
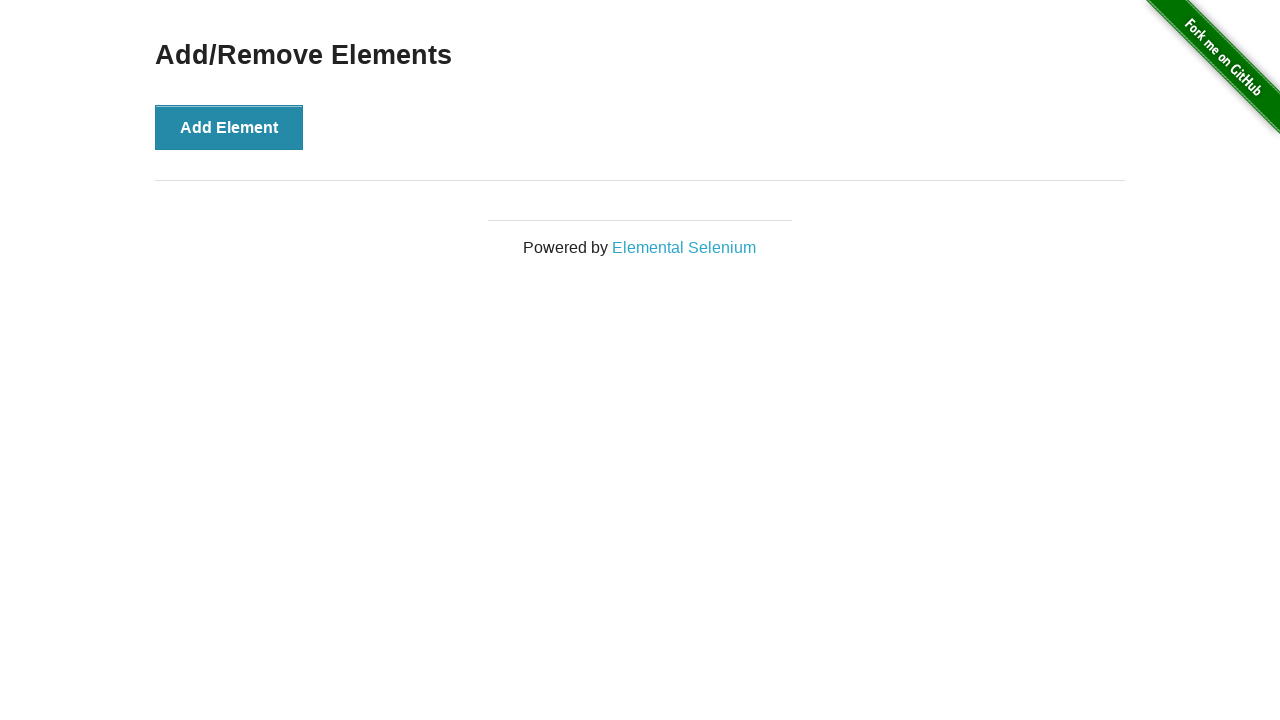

Delete button disappeared after clicking it
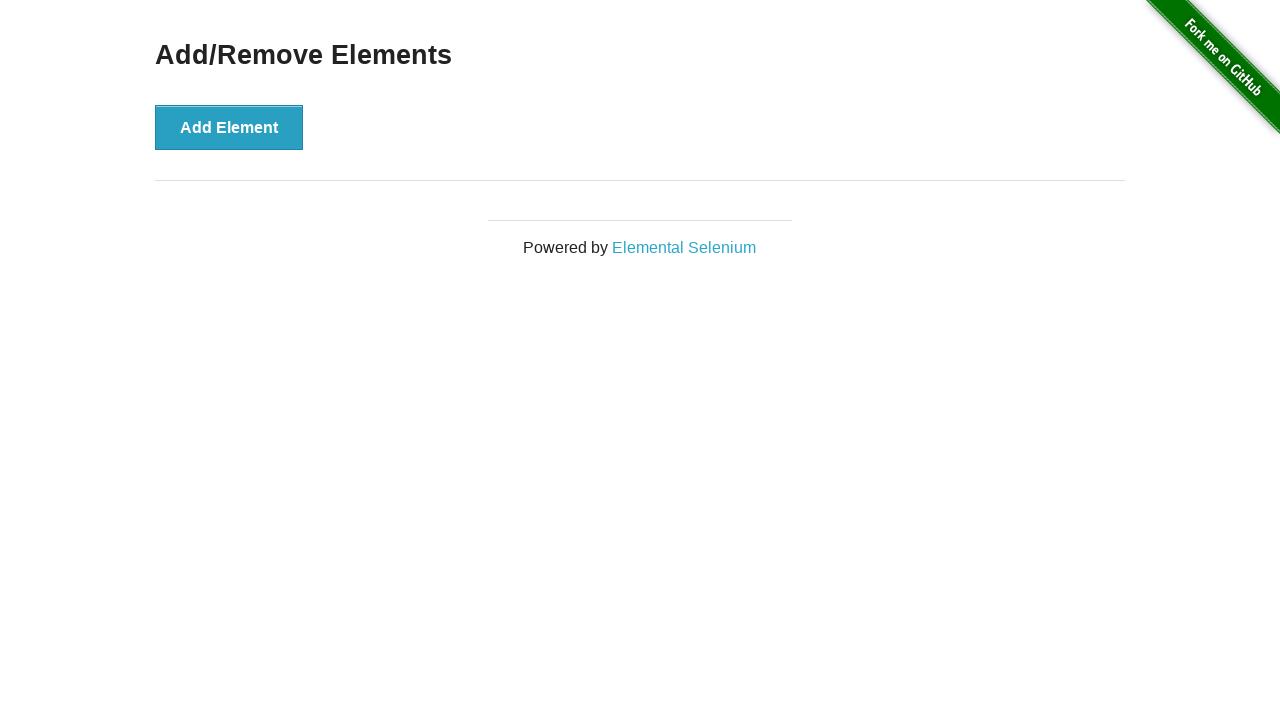

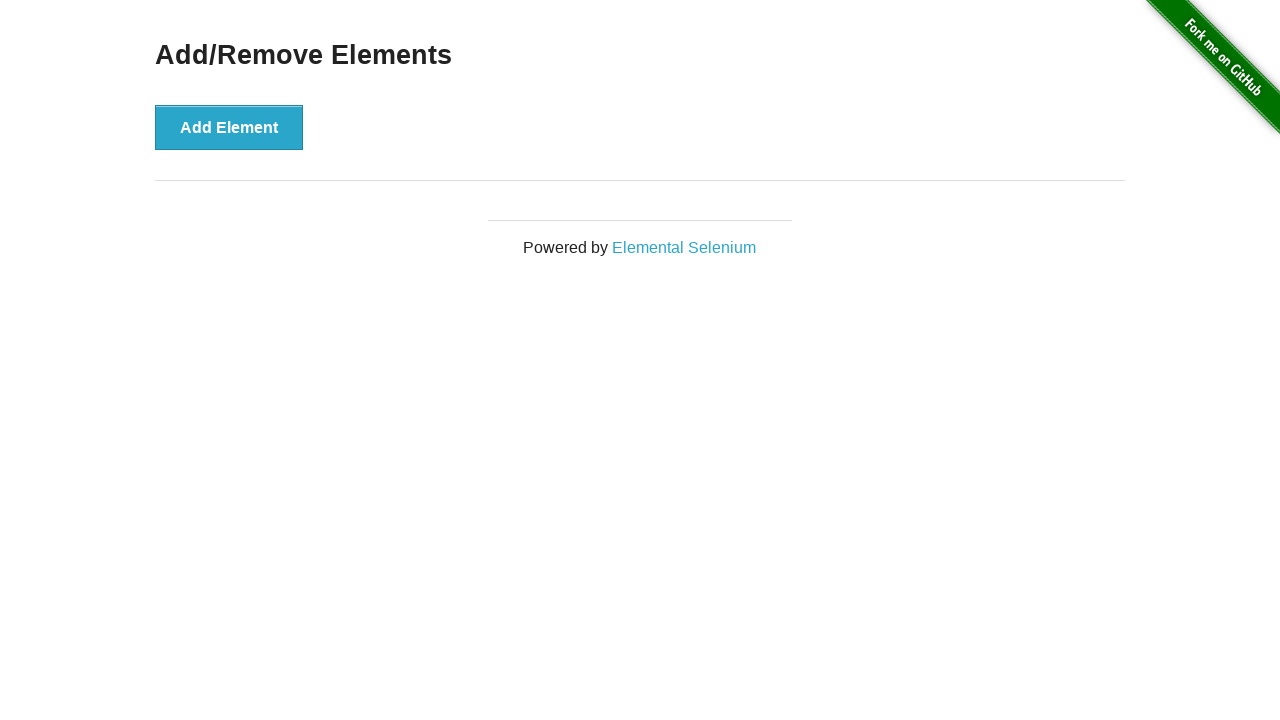